Tests double-click functionality by performing a double-click action on a button element that triggers a JavaScript alert.

Starting URL: https://omayo.blogspot.com/

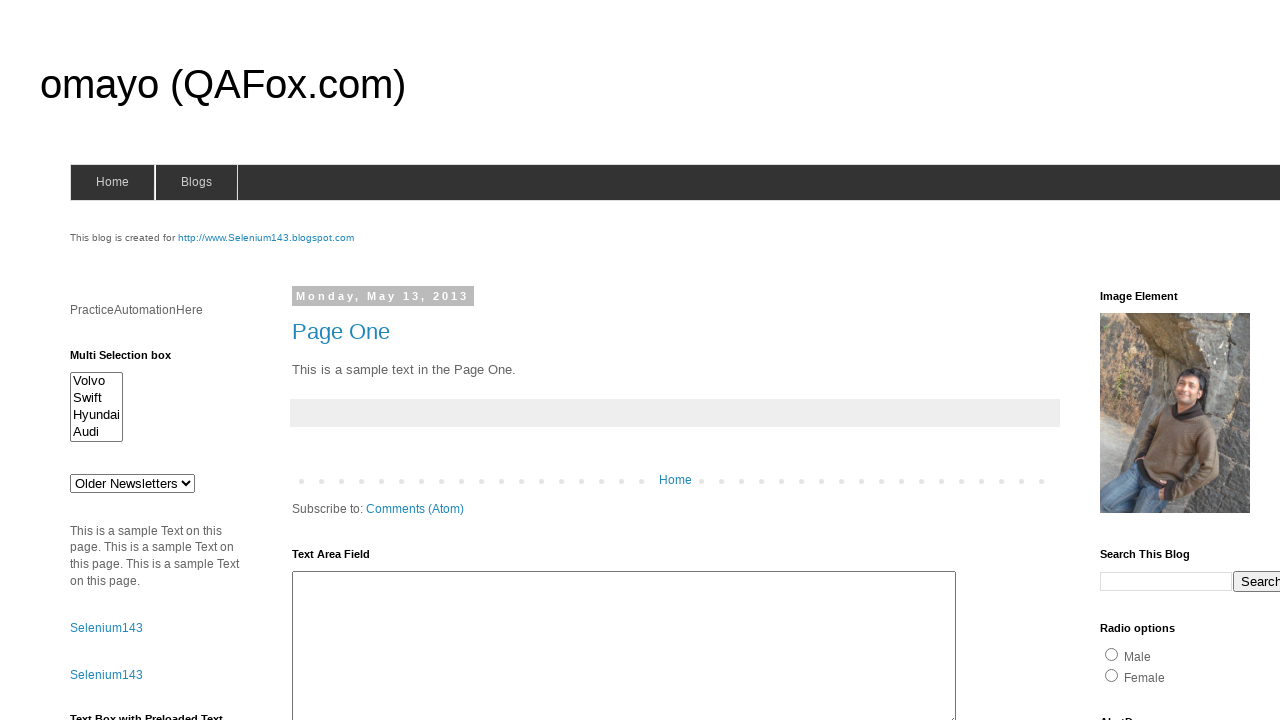

Waited for double-click button to be visible
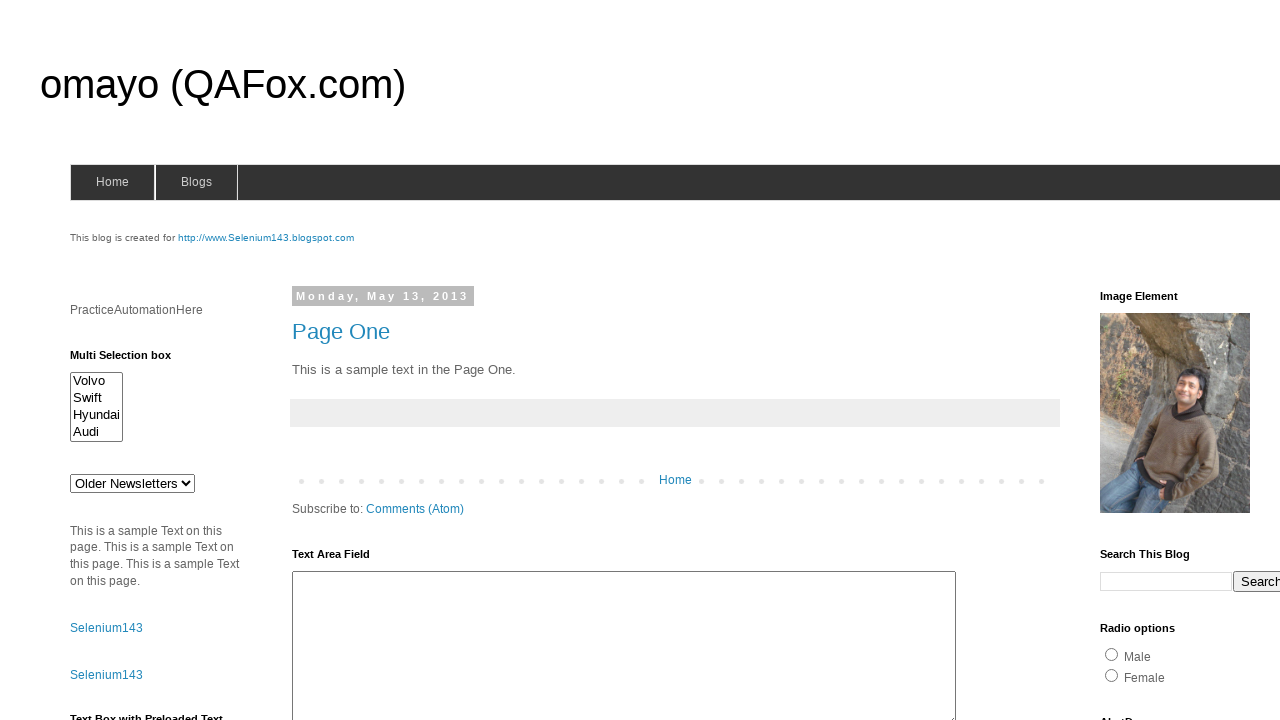

Performed double-click on the button element at (129, 365) on xpath=//button[@ondblclick='dblclickAlert()']
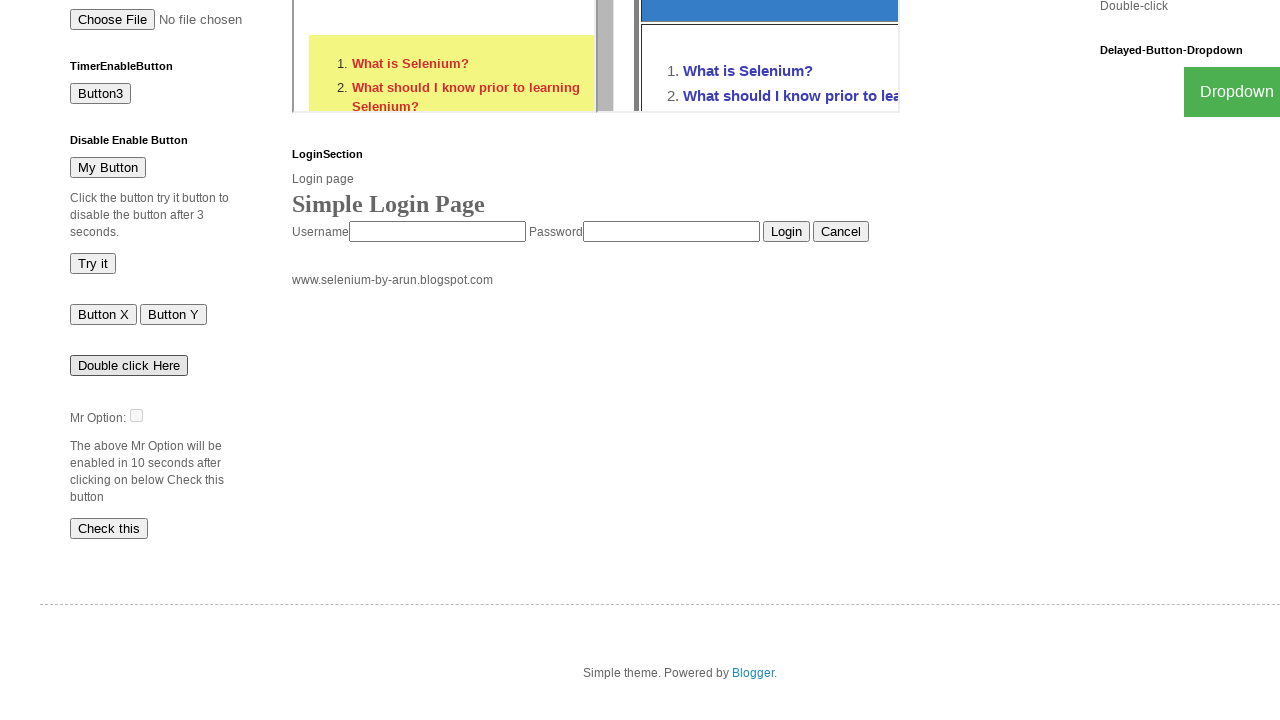

Waited 1000ms to observe alert effect
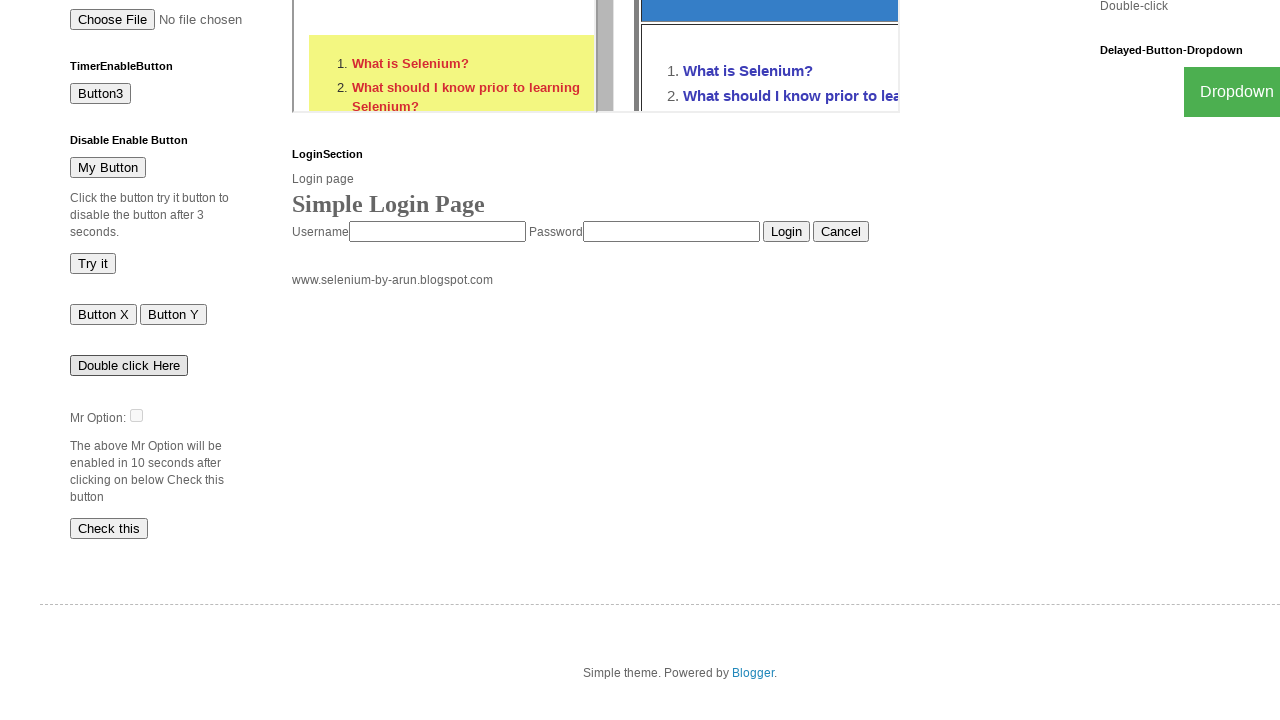

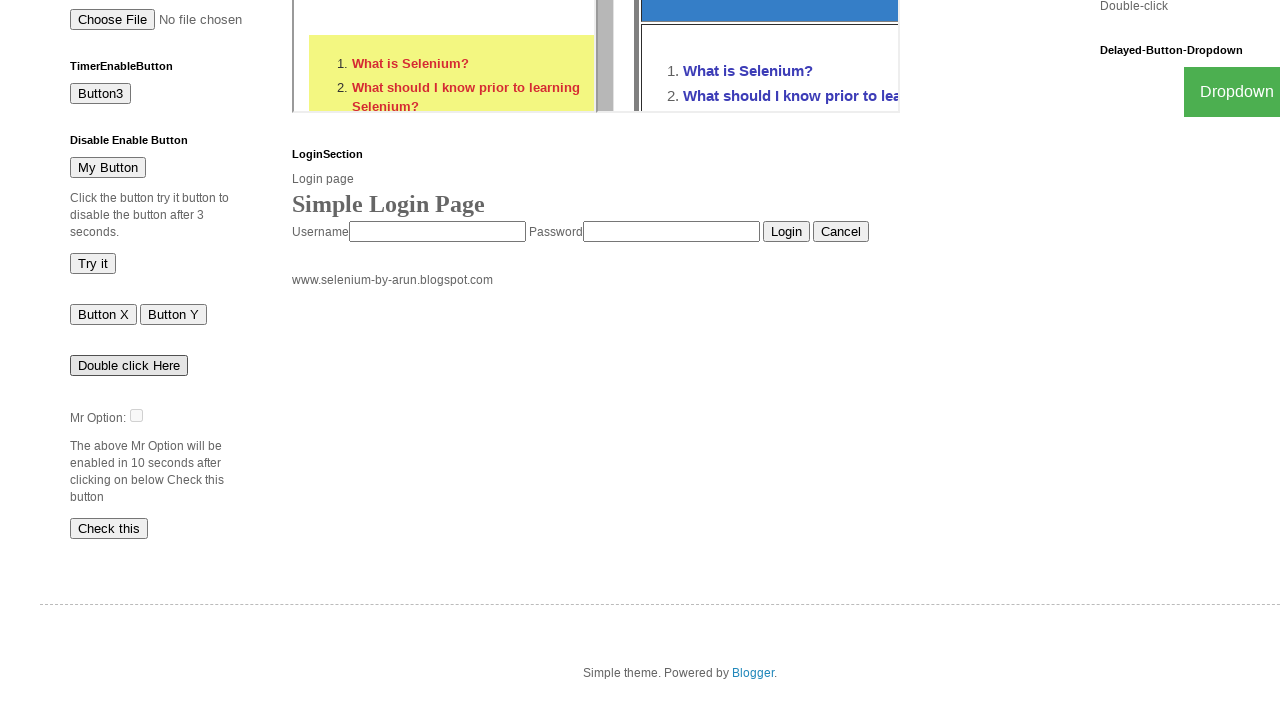